Navigates to a Selenium practice e-commerce page and verifies the brand logo text is displayed correctly

Starting URL: https://rahulshettyacademy.com/seleniumPractise/

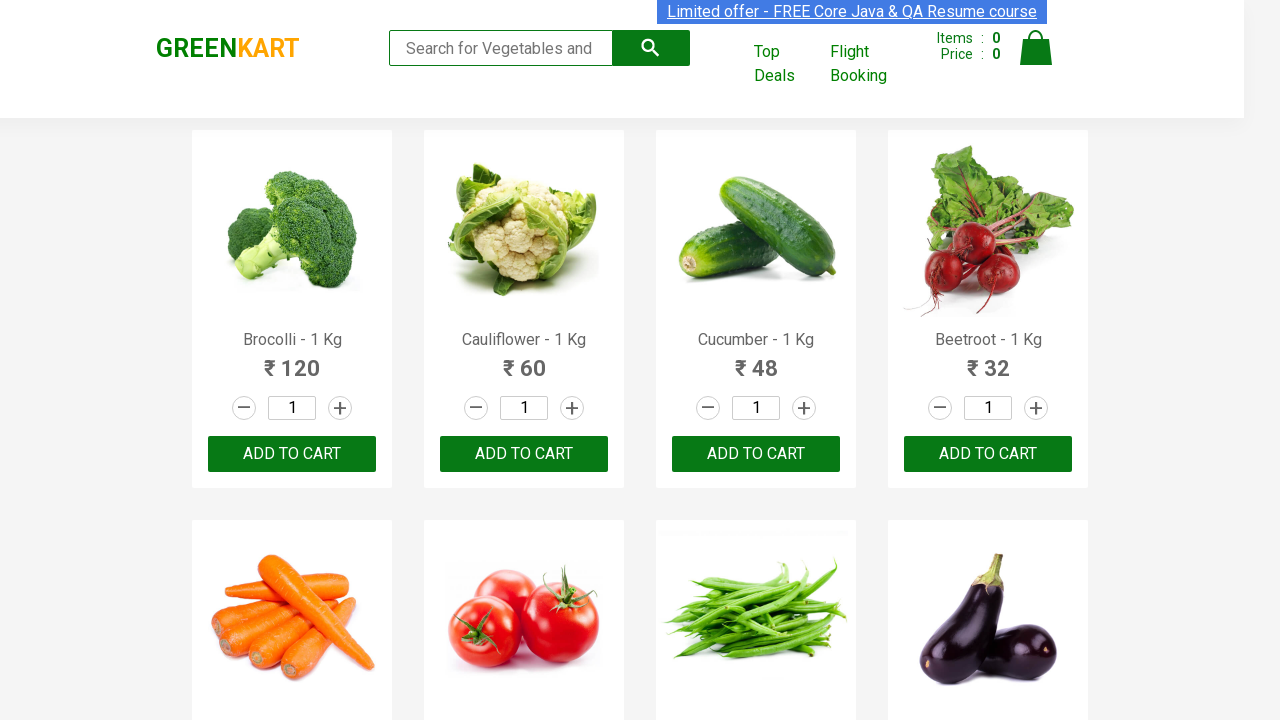

Waited for brand logo selector to appear
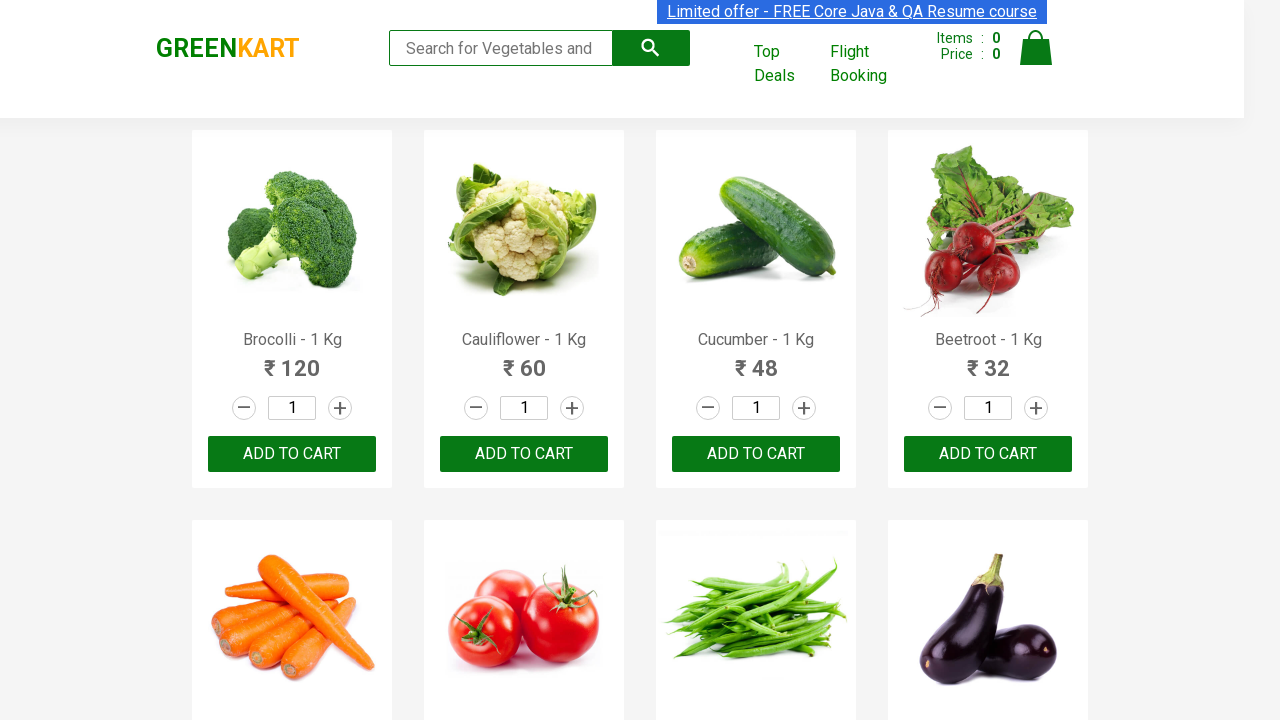

Located brand logo element
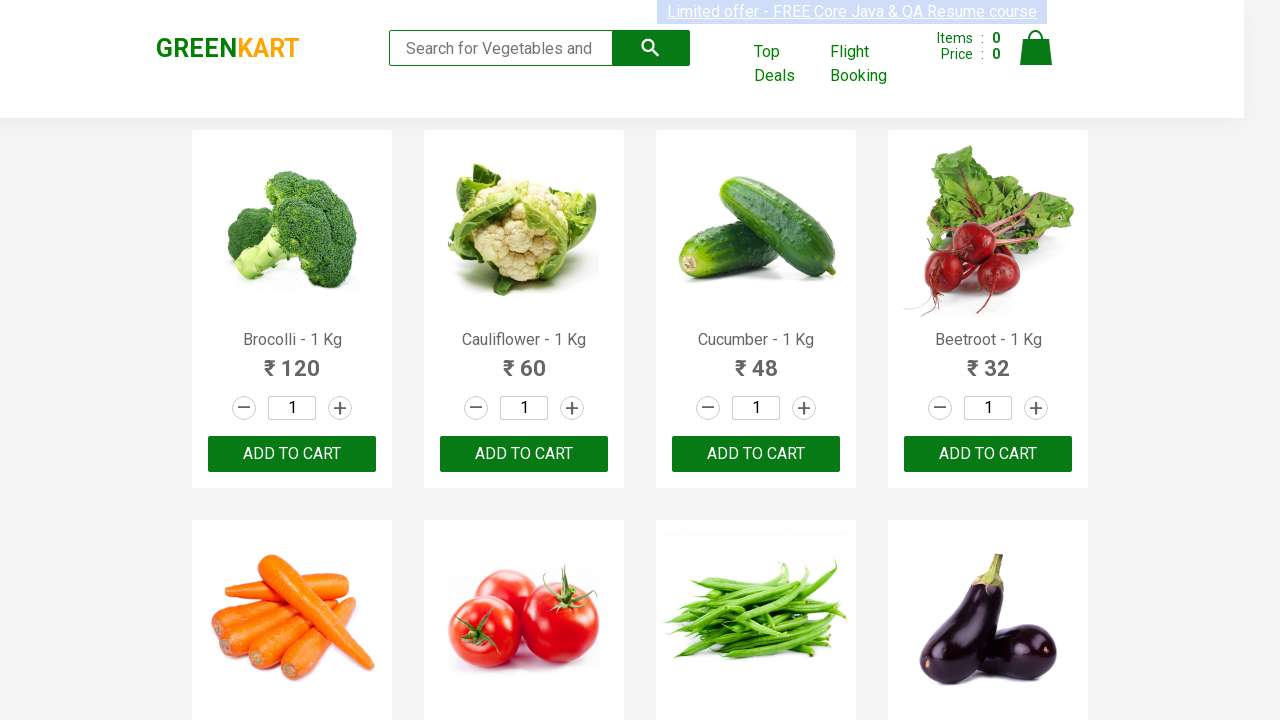

Verified brand logo is visible and displayed correctly
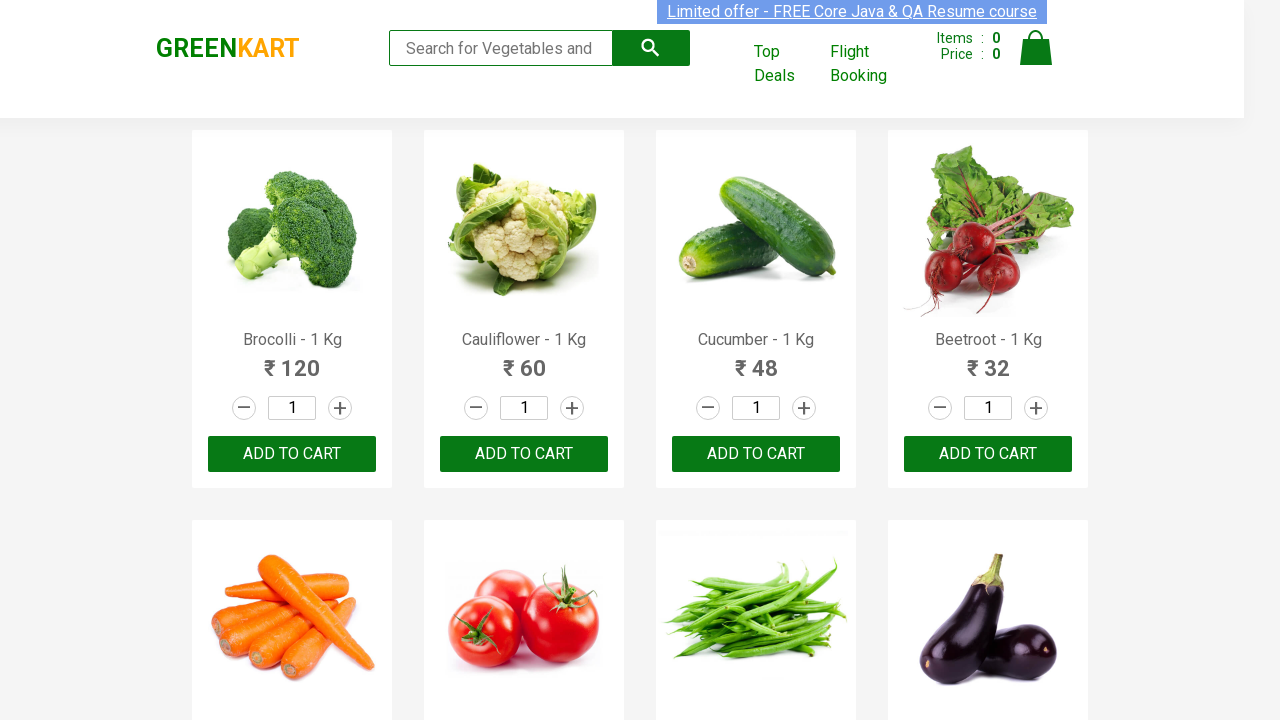

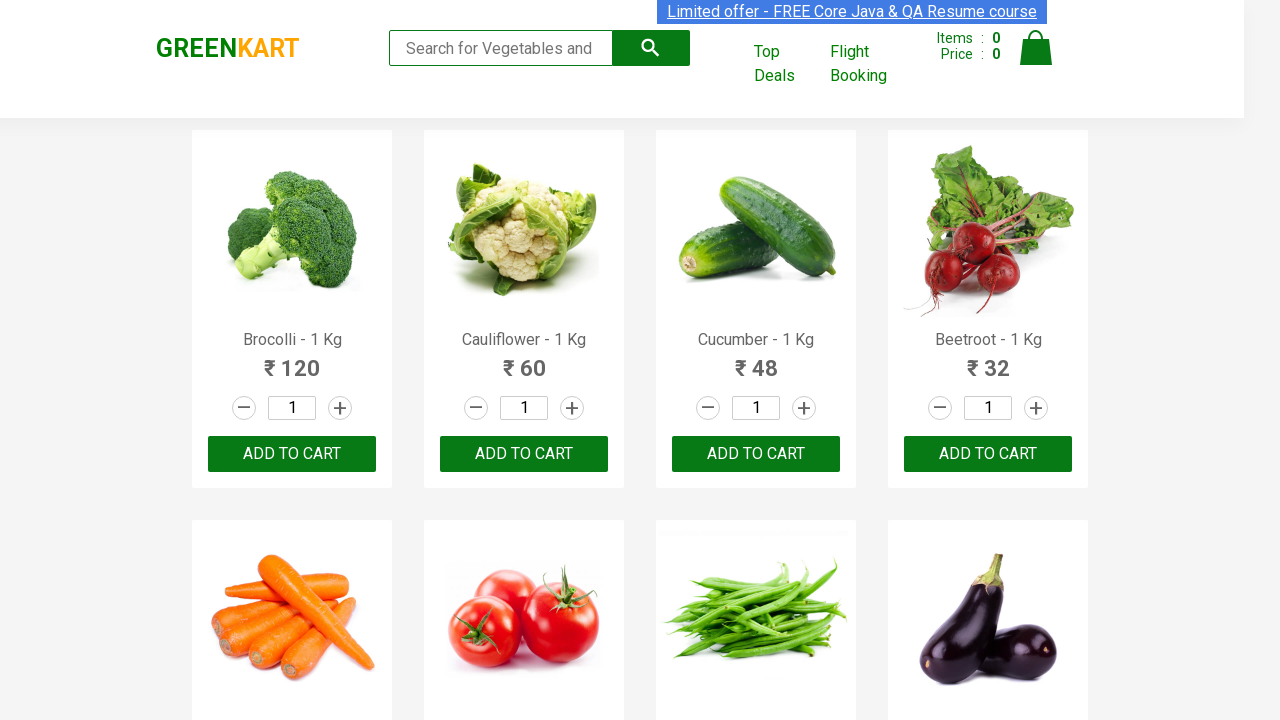